Tests login form with invalid credentials to verify the correct error message is displayed

Starting URL: https://www.saucedemo.com/

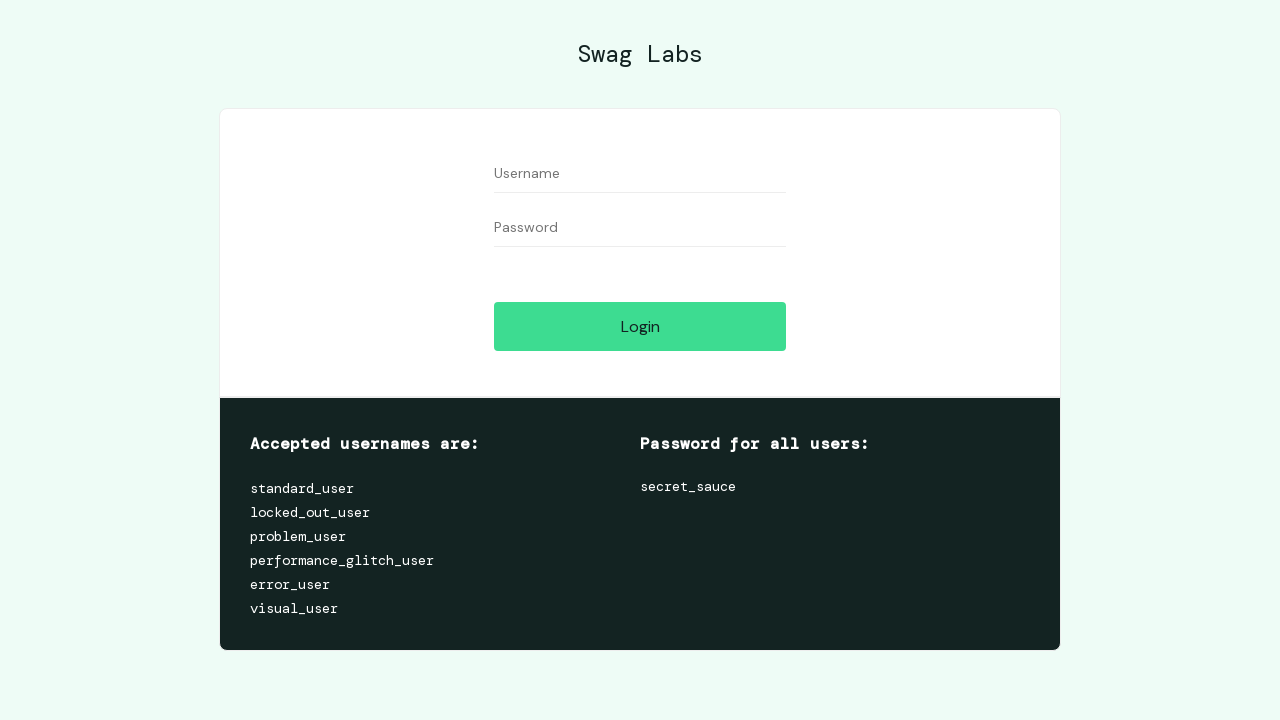

Filled username field with invalid email 'xxx@gmail.com' on //INPUT[@id='user-name']
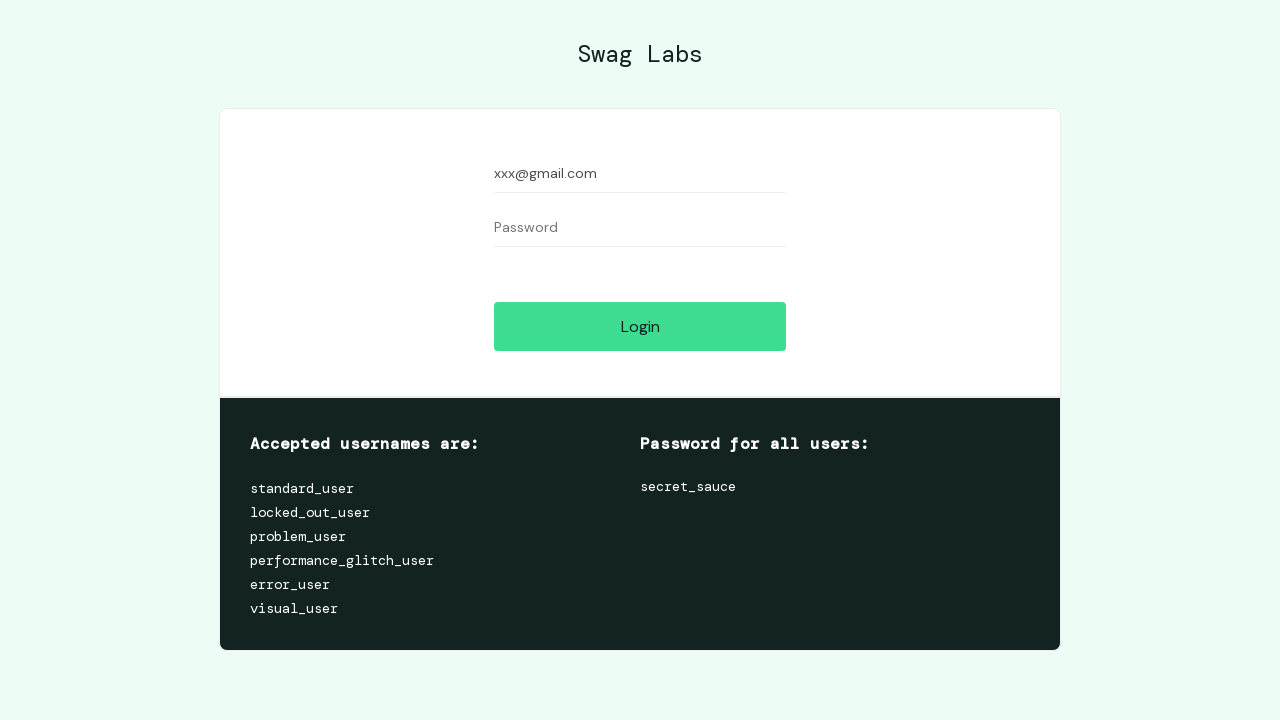

Filled password field with 'admin123' on //INPUT[@id='password']
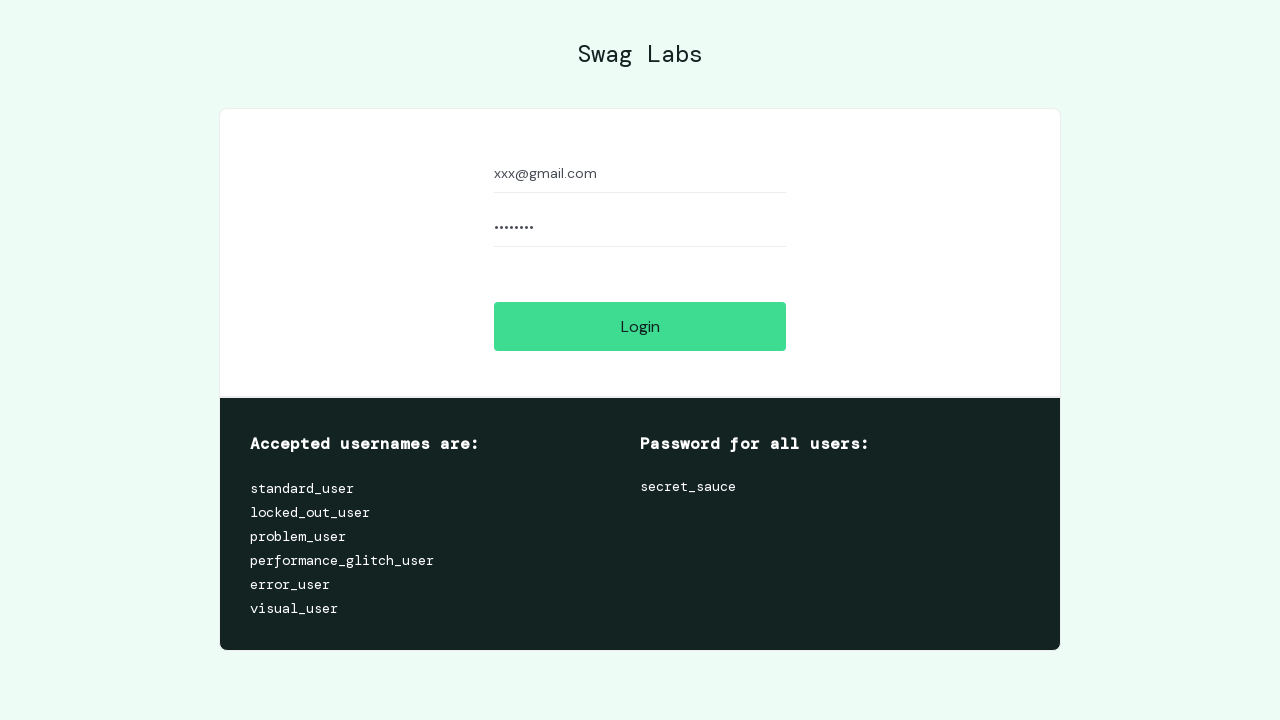

Clicked login button at (640, 326) on xpath=//INPUT[@id='login-button']
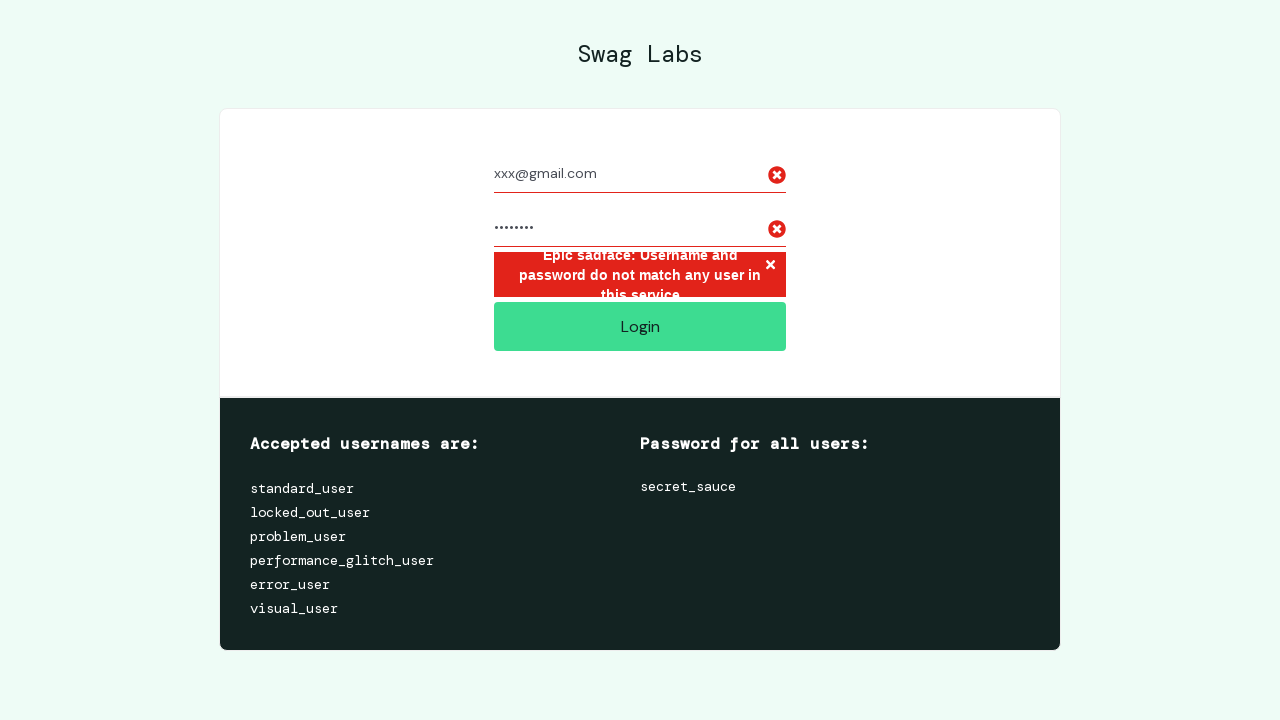

Error message appeared - login failed as expected with invalid credentials
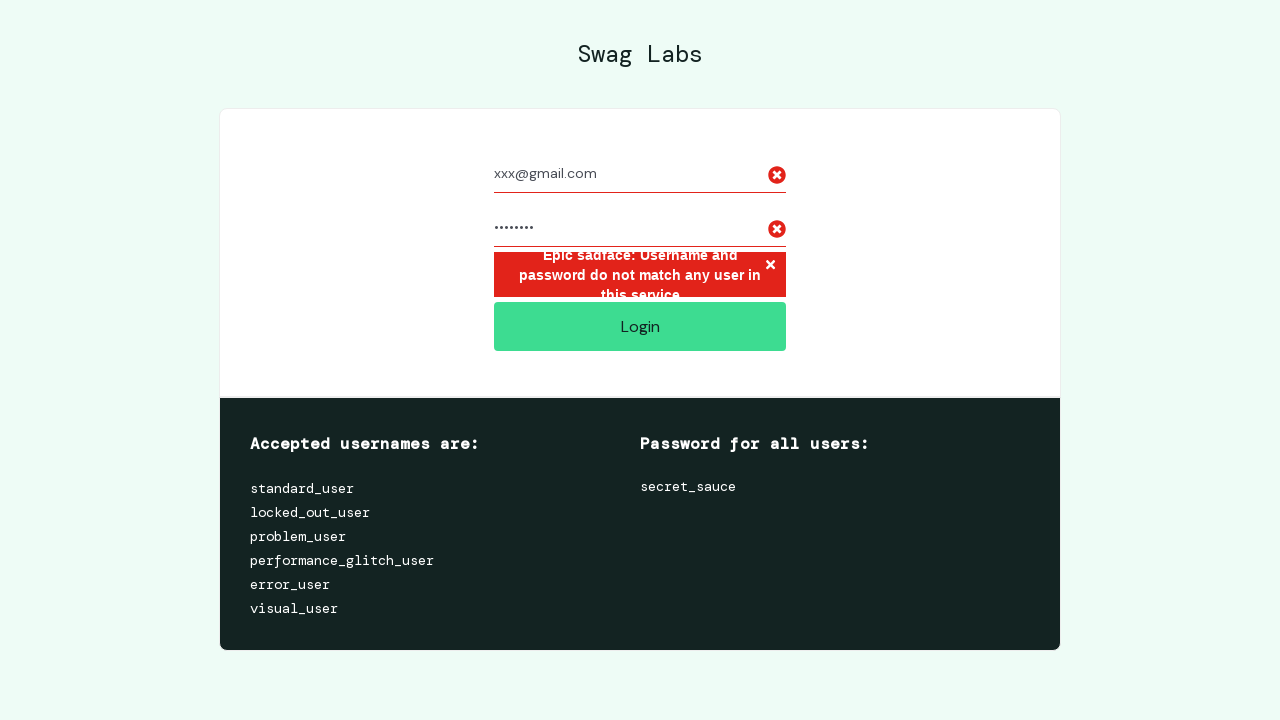

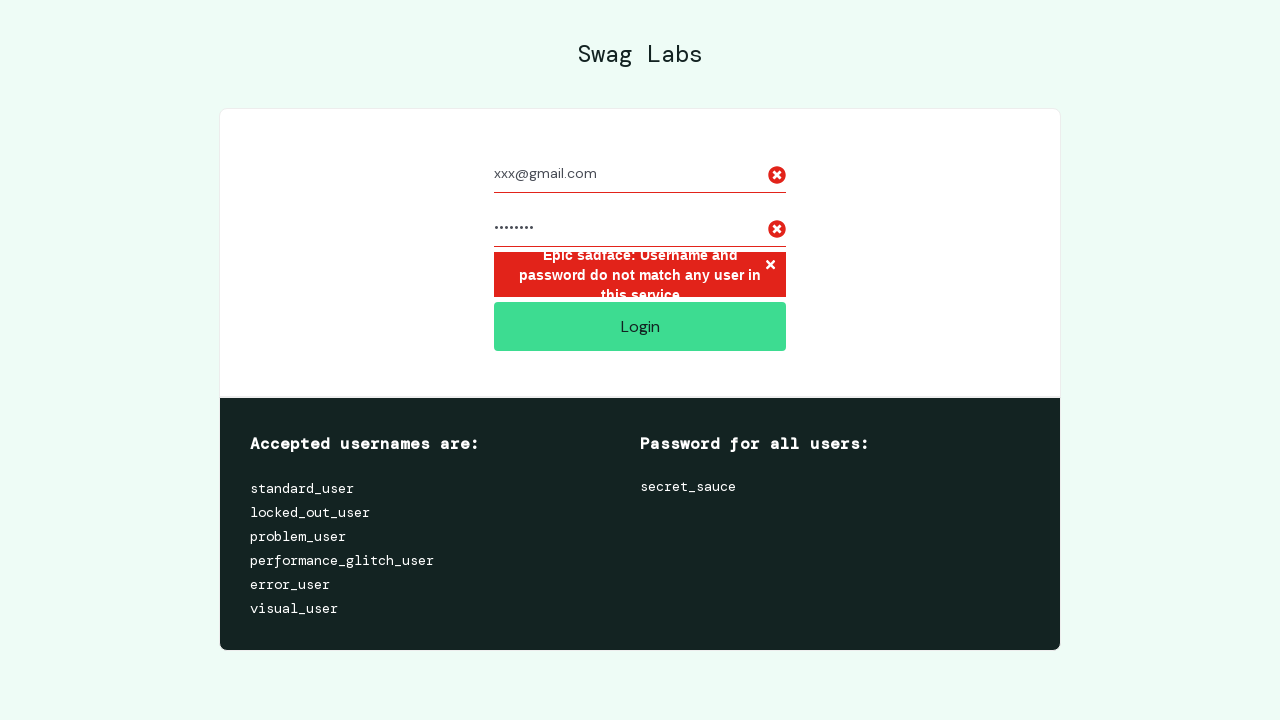